Tests that new todo items are appended to the bottom of the list by creating 3 items

Starting URL: https://demo.playwright.dev/todomvc

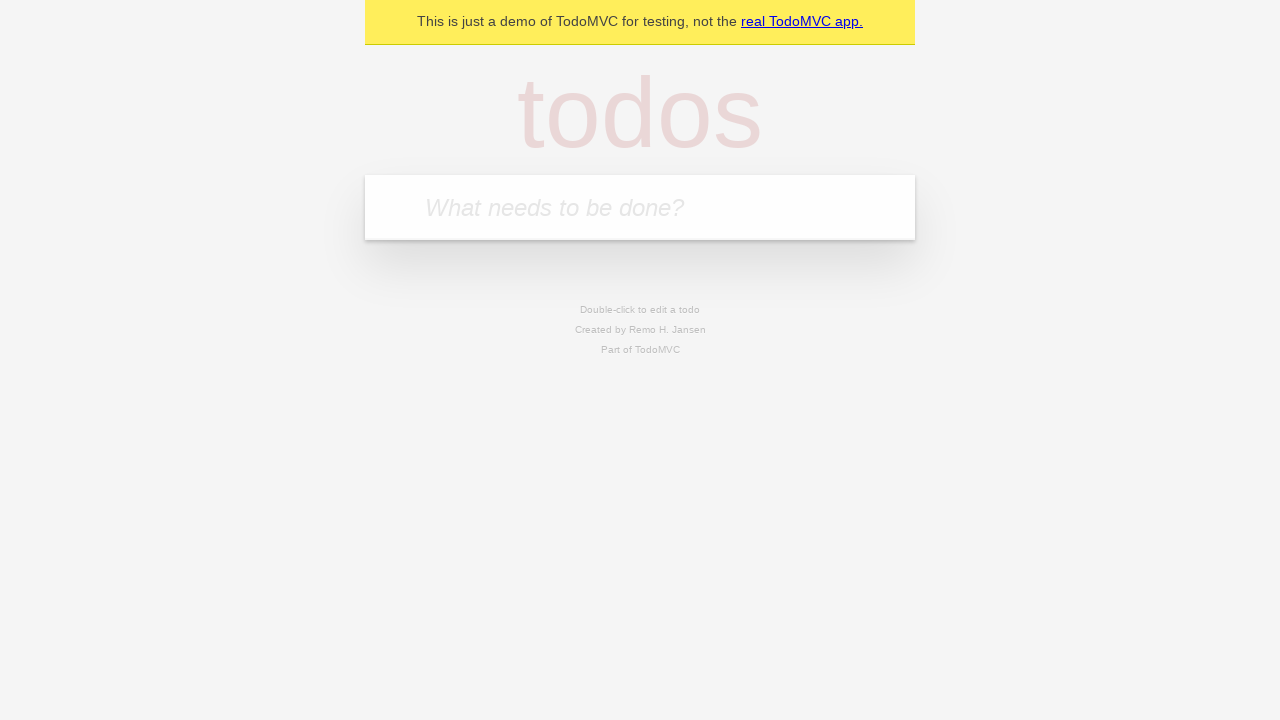

Navigated to TodoMVC demo application
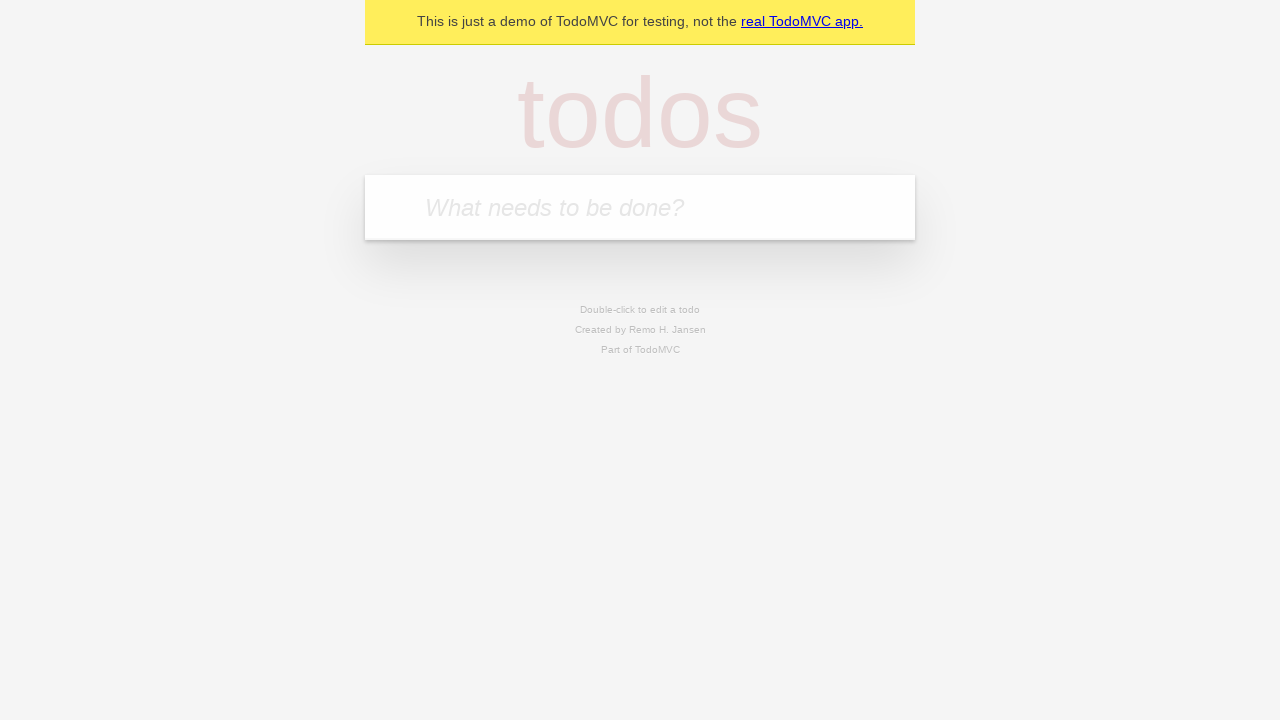

Located the new todo input field
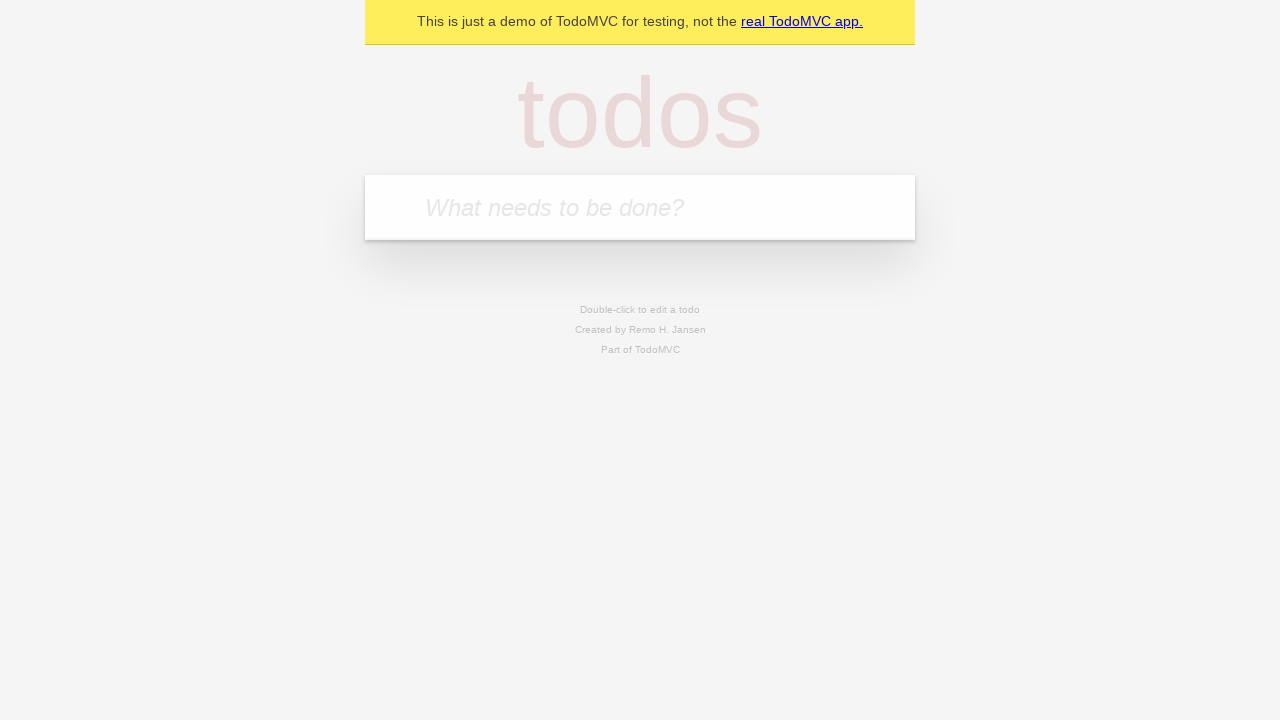

Filled first todo item: 'buy some cheese' on internal:attr=[placeholder="What needs to be done?"i]
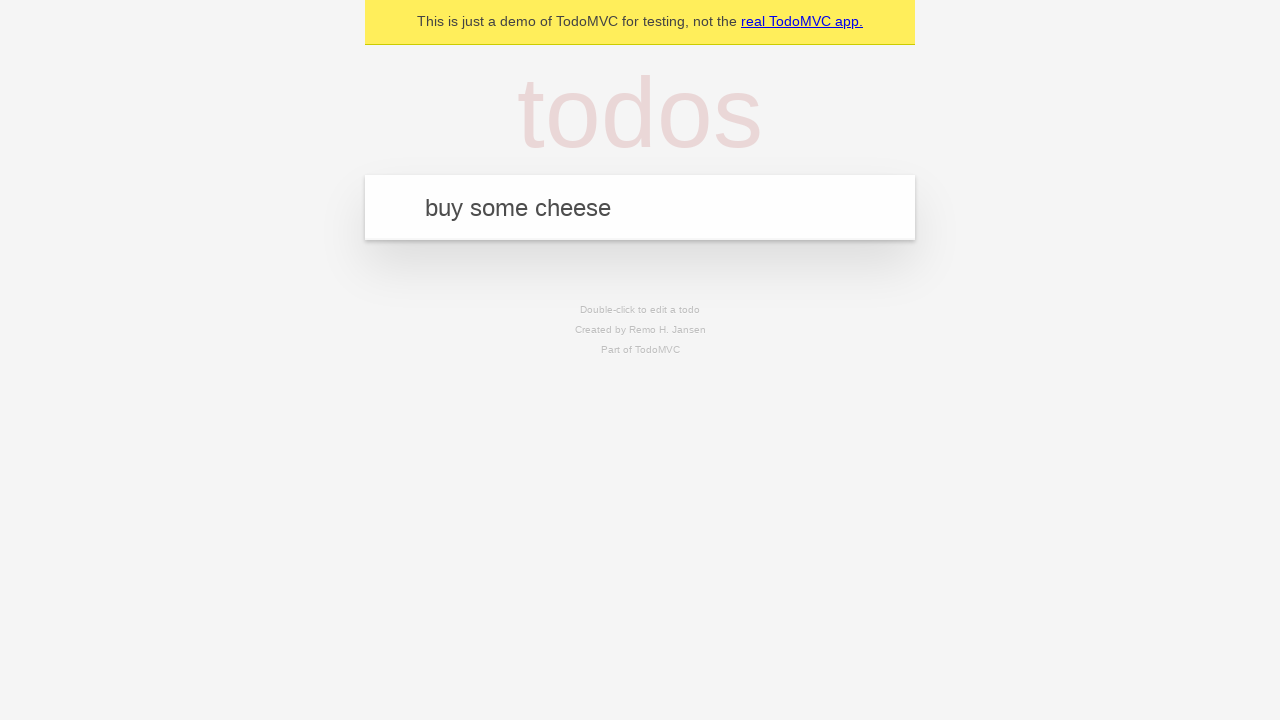

Pressed Enter to add first todo item on internal:attr=[placeholder="What needs to be done?"i]
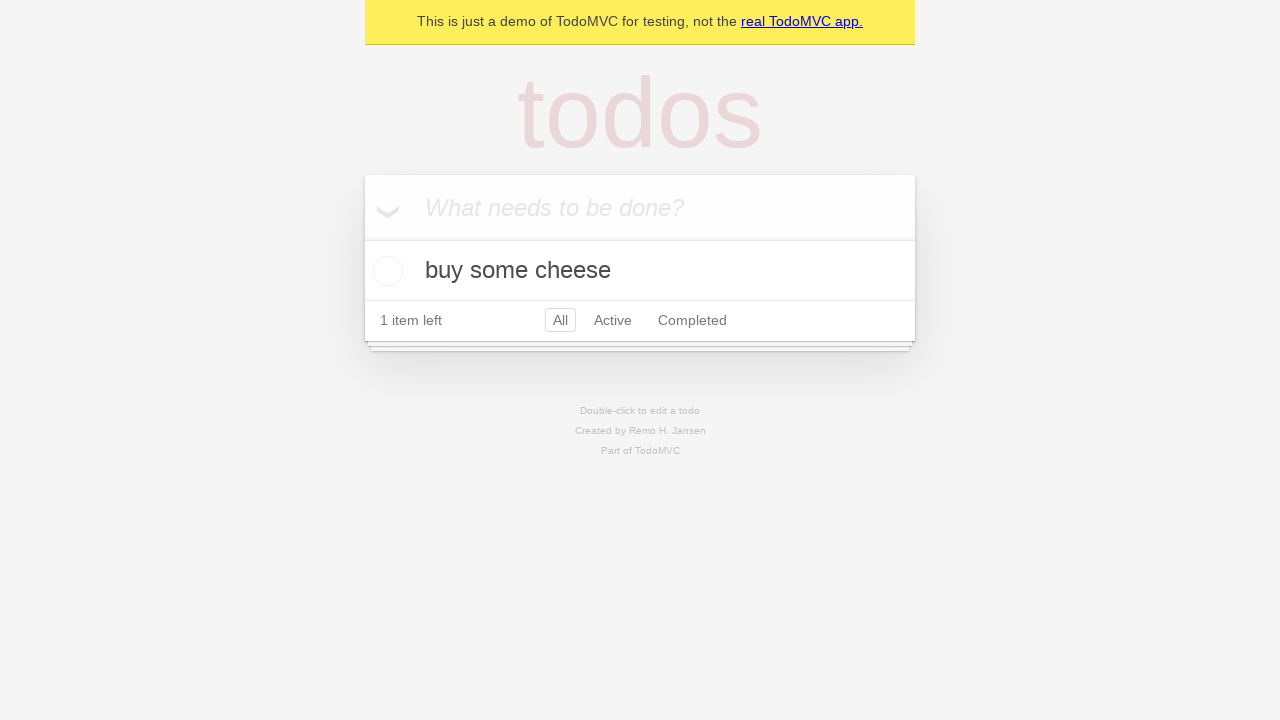

Filled second todo item: 'feed the cat' on internal:attr=[placeholder="What needs to be done?"i]
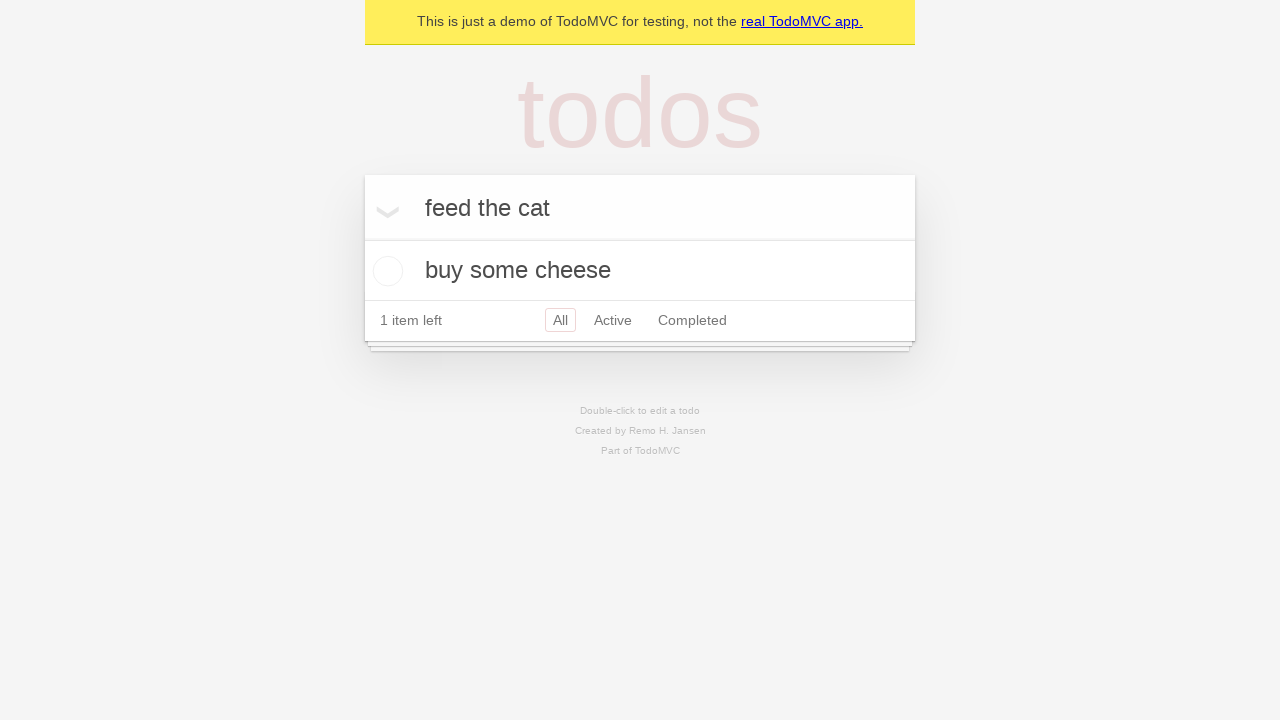

Pressed Enter to add second todo item on internal:attr=[placeholder="What needs to be done?"i]
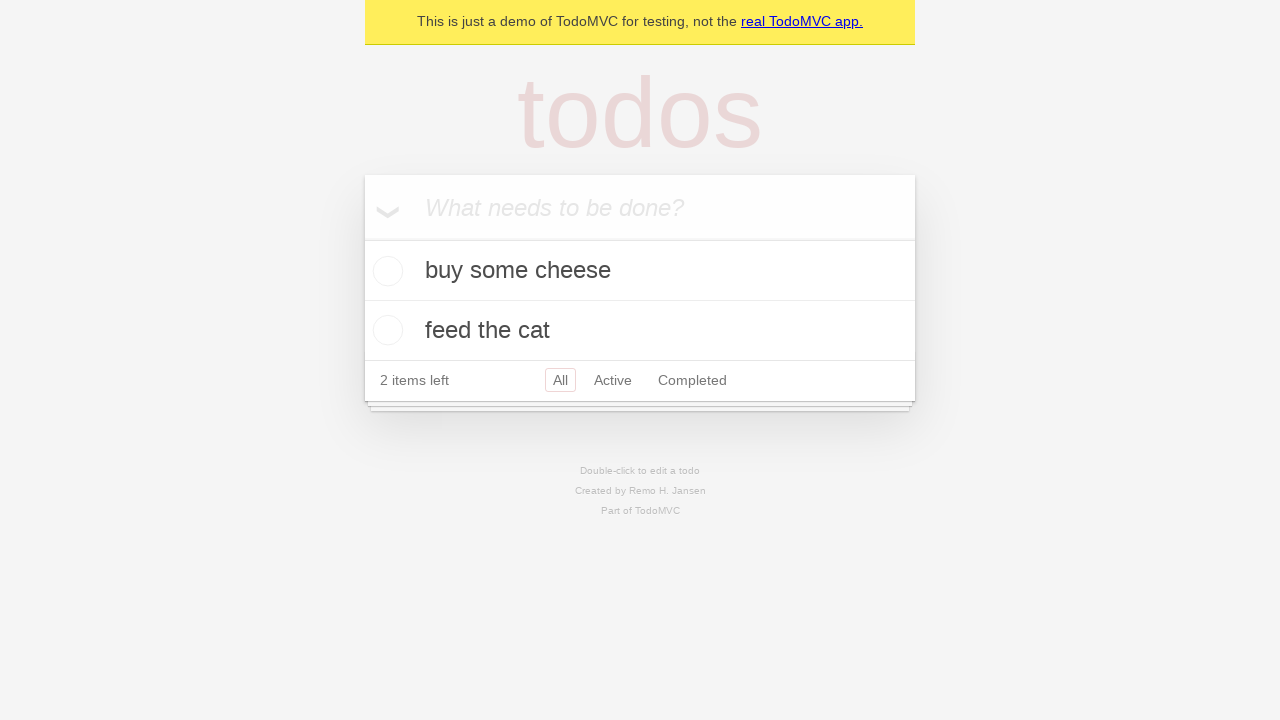

Filled third todo item: 'book a doctors appointment' on internal:attr=[placeholder="What needs to be done?"i]
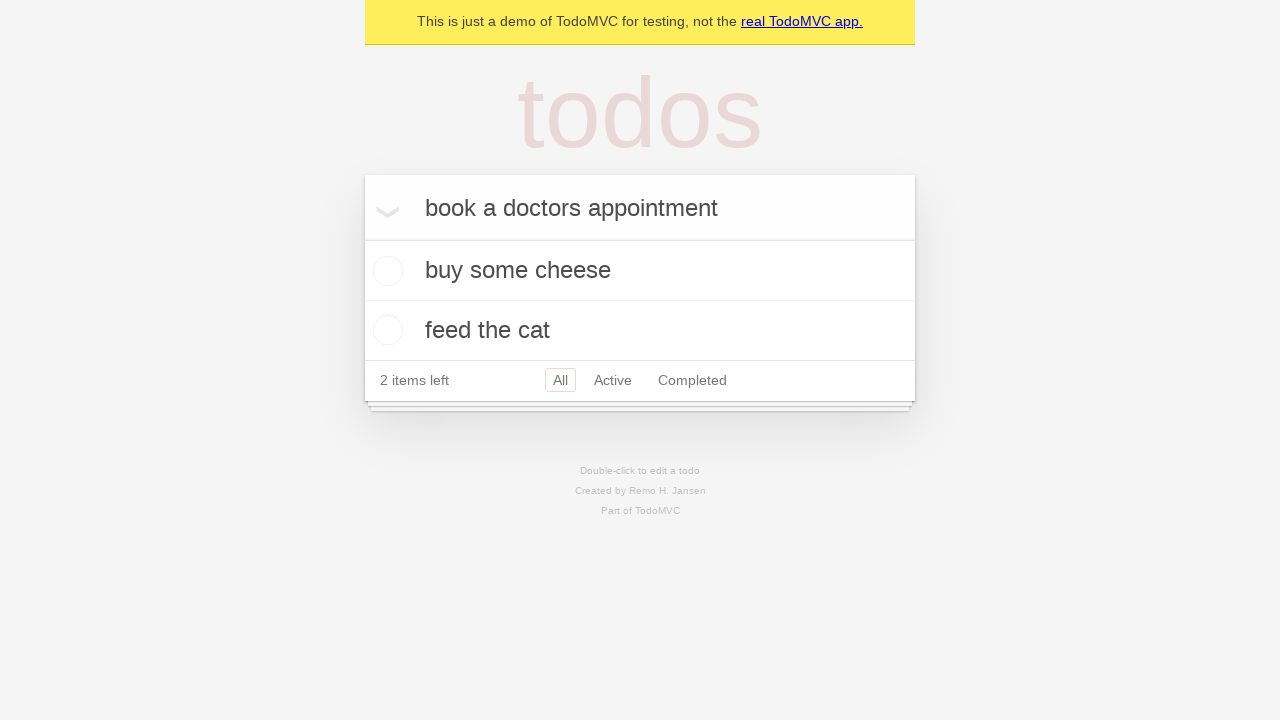

Pressed Enter to add third todo item on internal:attr=[placeholder="What needs to be done?"i]
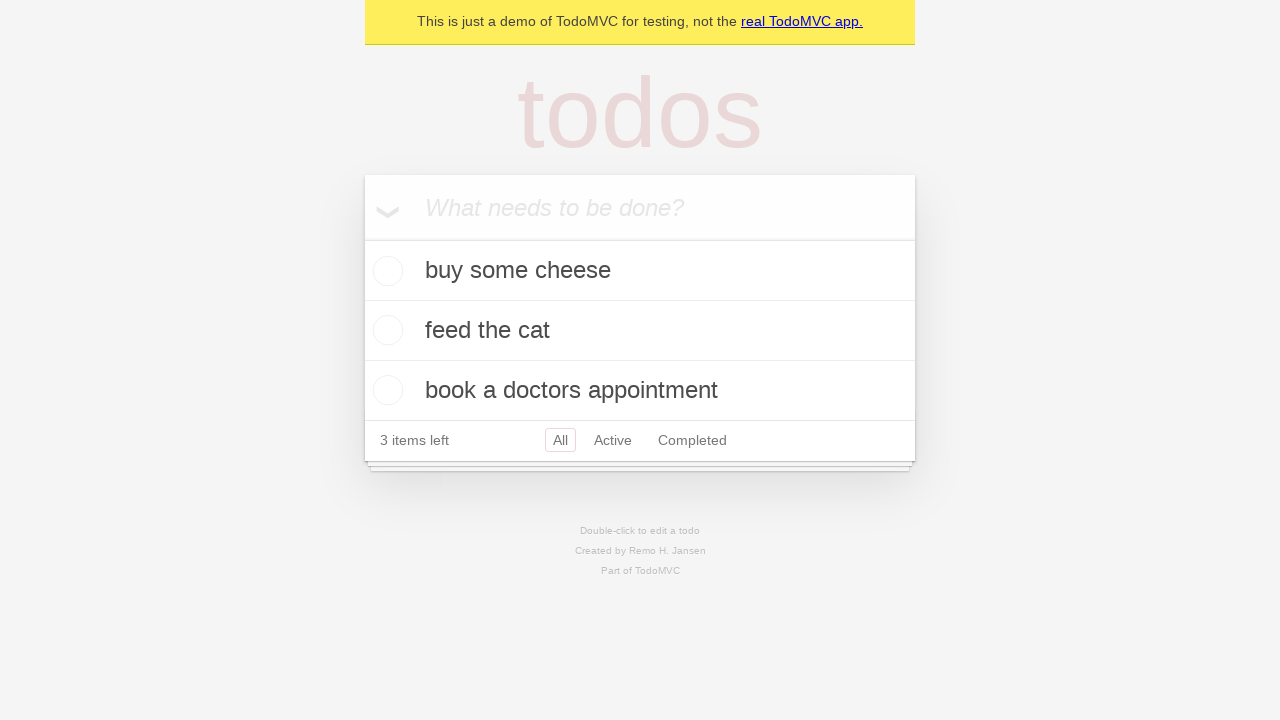

Todo count element is now visible, confirming all 3 items were added to the list
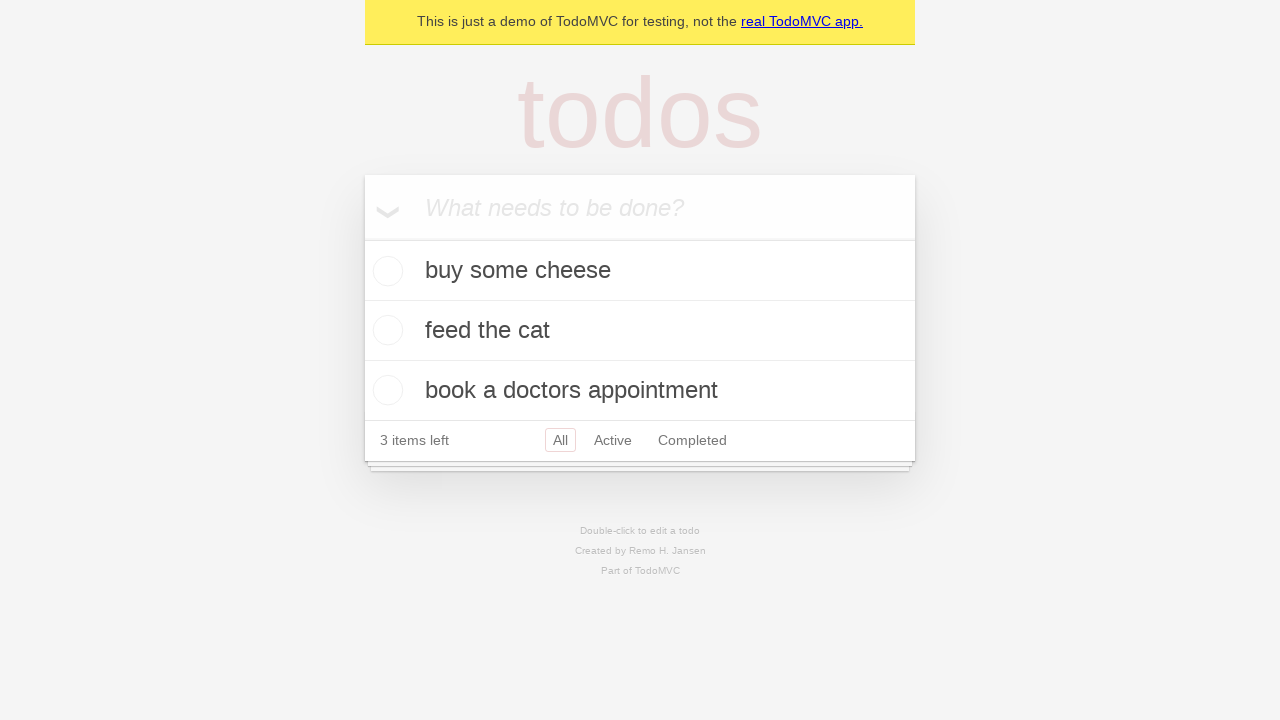

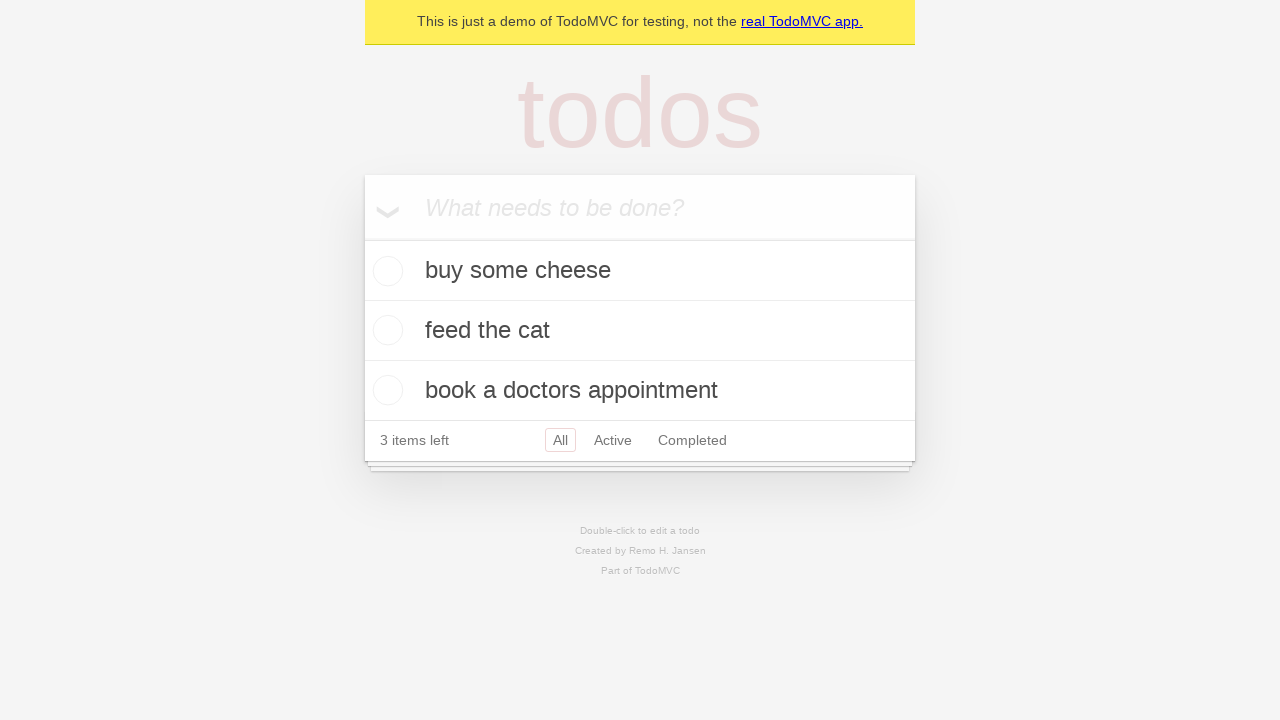